Tests popup window functionality by navigating to a test page and clicking a link that opens a popup window

Starting URL: https://omayo.blogspot.com/

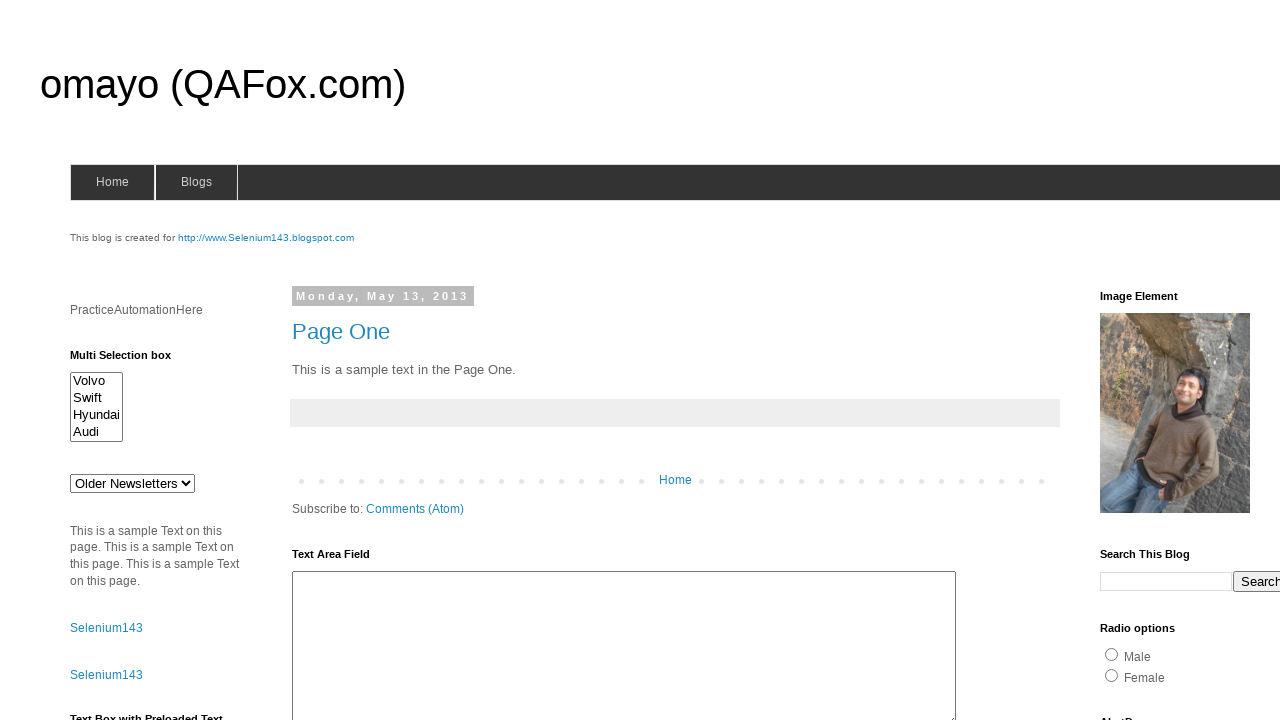

Clicked link to open a popup window at (132, 360) on text=open a popup window
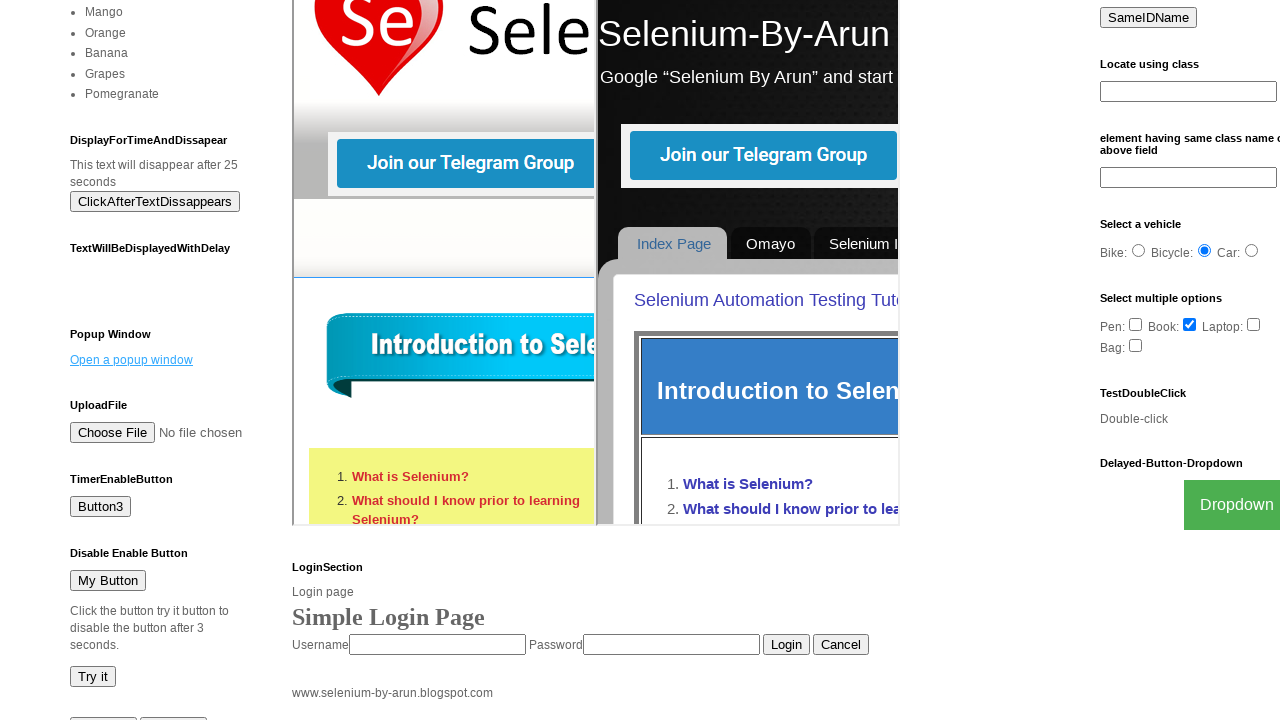

Waited 1 second for popup window to open
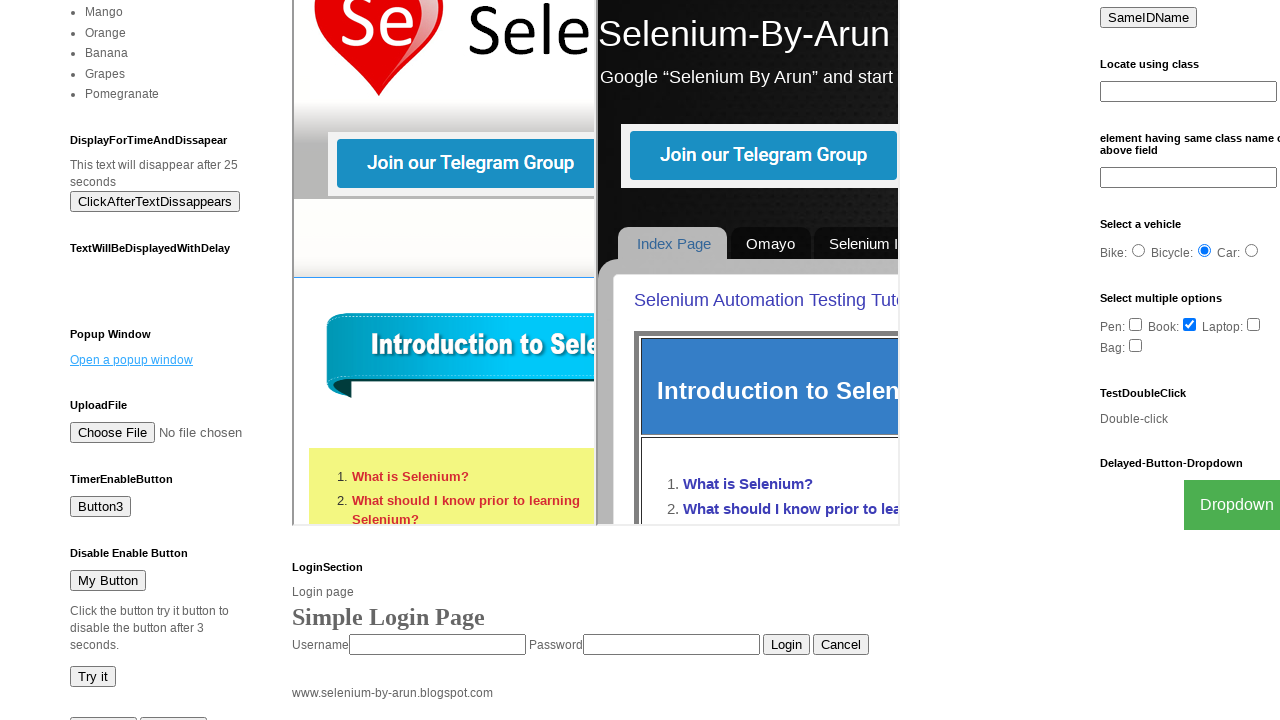

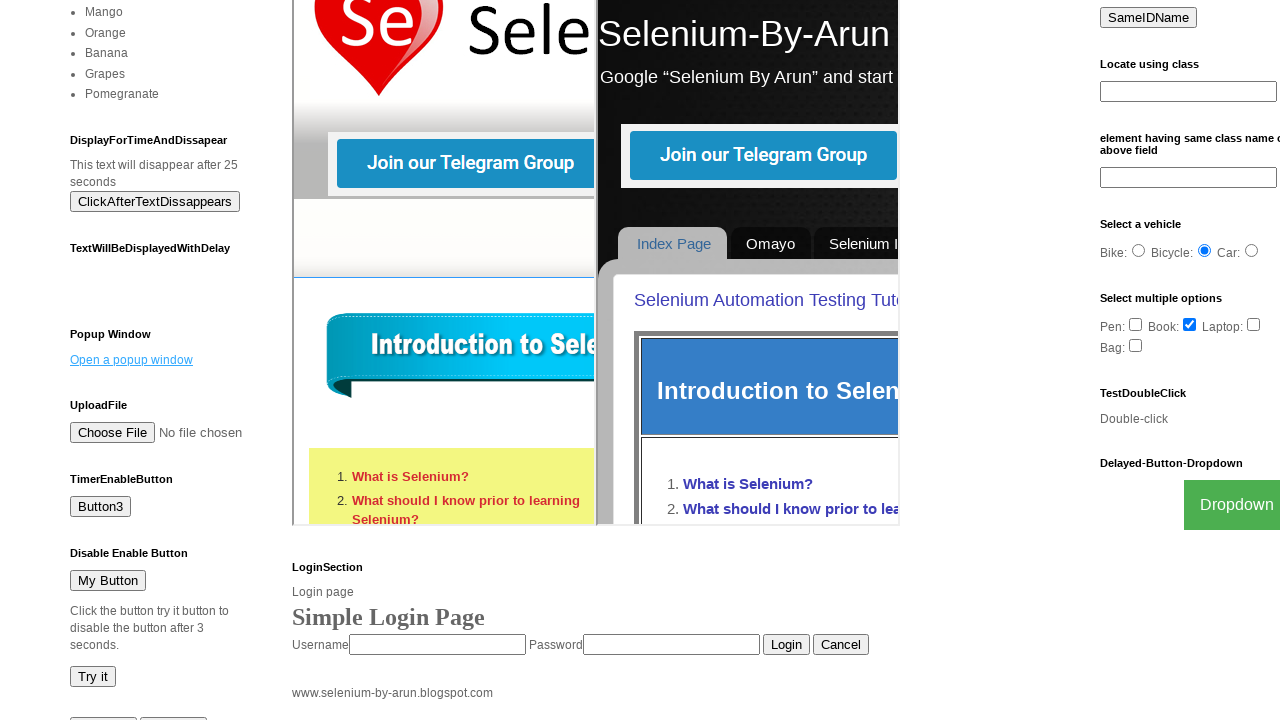